Fills out a Google Forms with property information including address, price, and link fields, then submits the form

Starting URL: https://docs.google.com/forms/d/e/1FAIpQLScV3nfgqtdTn42qRUfvZGFhLhXfRa-XAyo8MWkiqIhMEfSoBQ/viewform

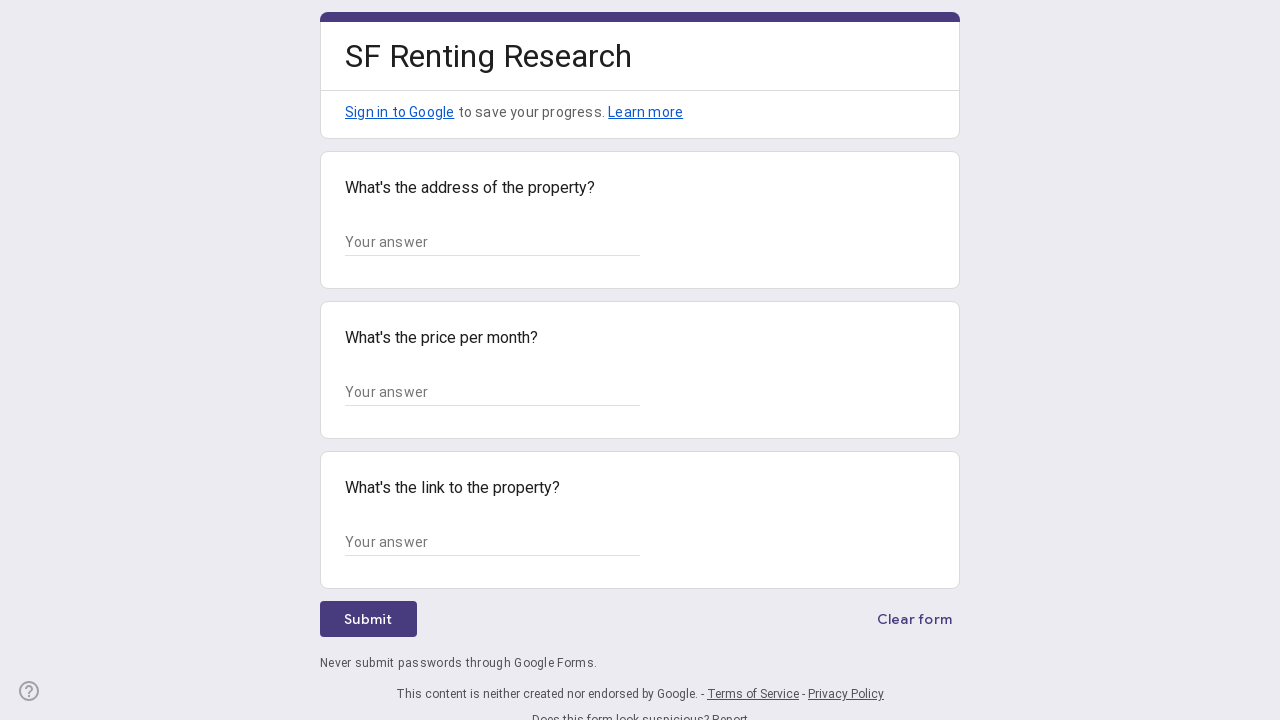

Filled property address field with '123 Main Street, Apartment 4B, New York, NY 10001' on //*[@id="mG61Hd"]/div[2]/div/div[2]/div[1]/div/div/div[2]/div/div[1]/div/div[1]/
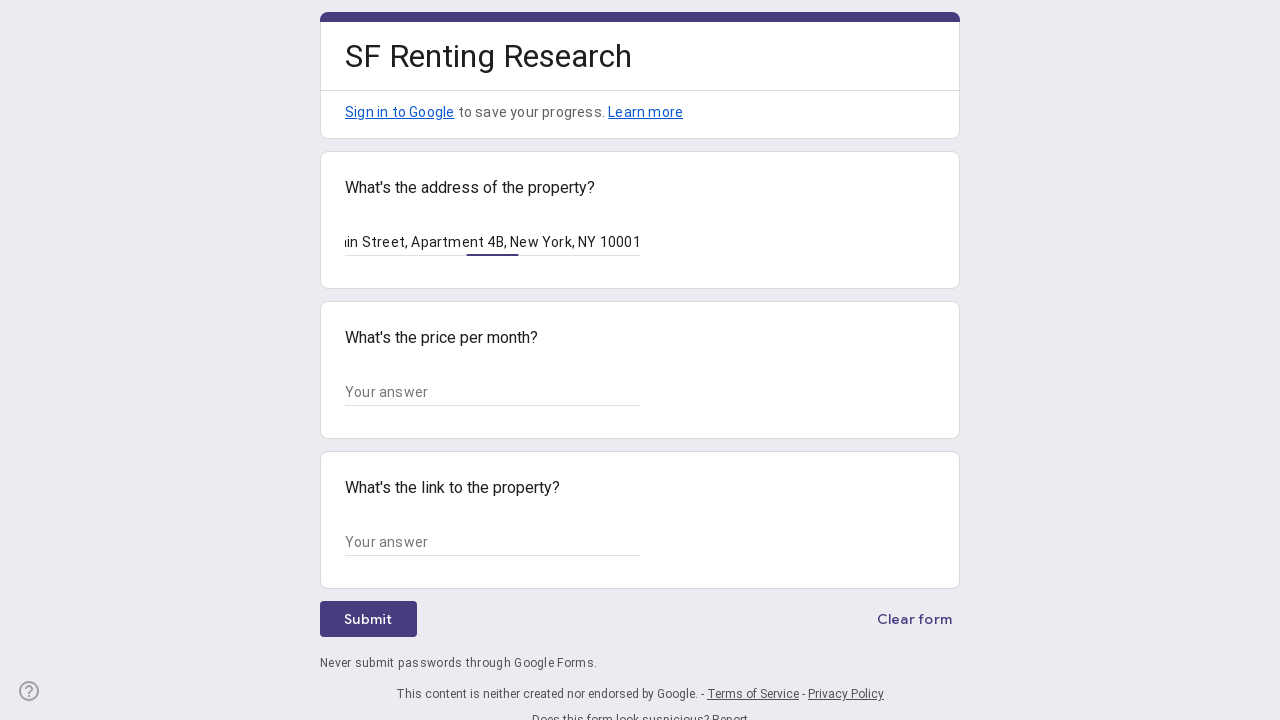

Filled property price field with '$2,500/month' on //*[@id="mG61Hd"]/div[2]/div/div[2]/div[2]/div/div/div[2]/div/div[1]/div/div[1]/
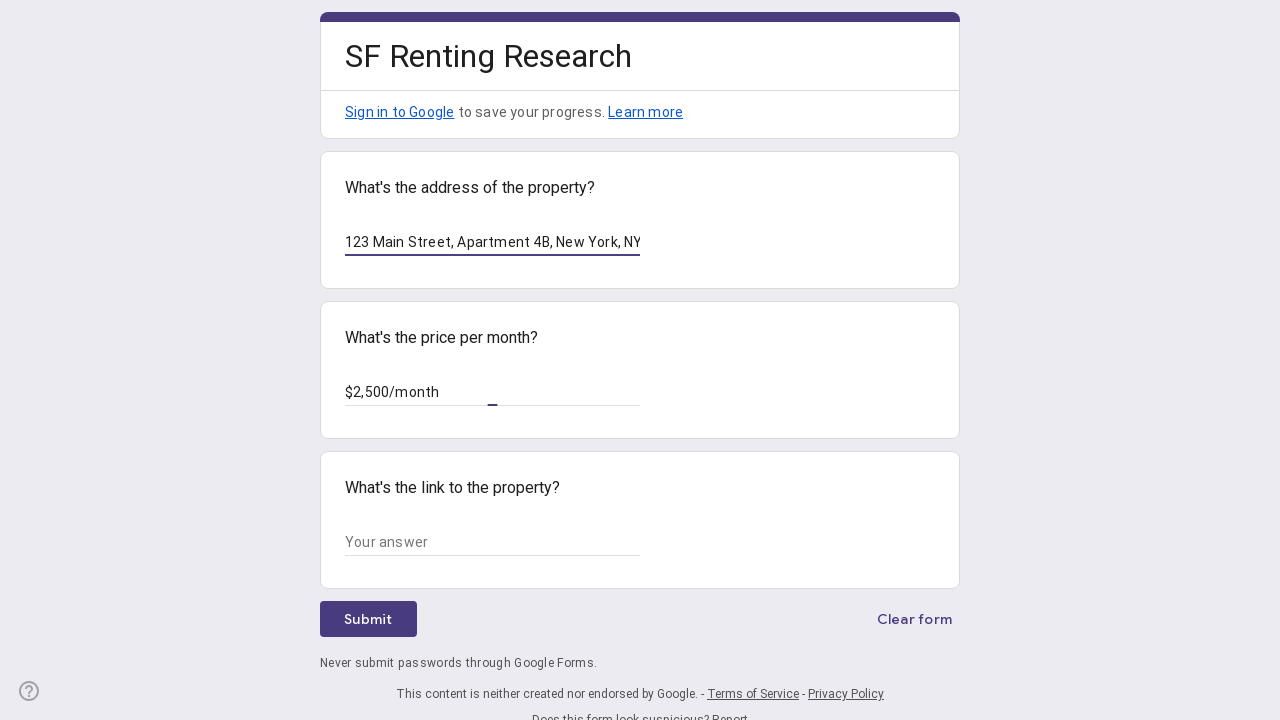

Filled property link field with 'https://www.example-realestate.com/property/12345' on //*[@id="mG61Hd"]/div[2]/div/div[2]/div[3]/div/div/div[2]/div/div[1]/div/div[1]/
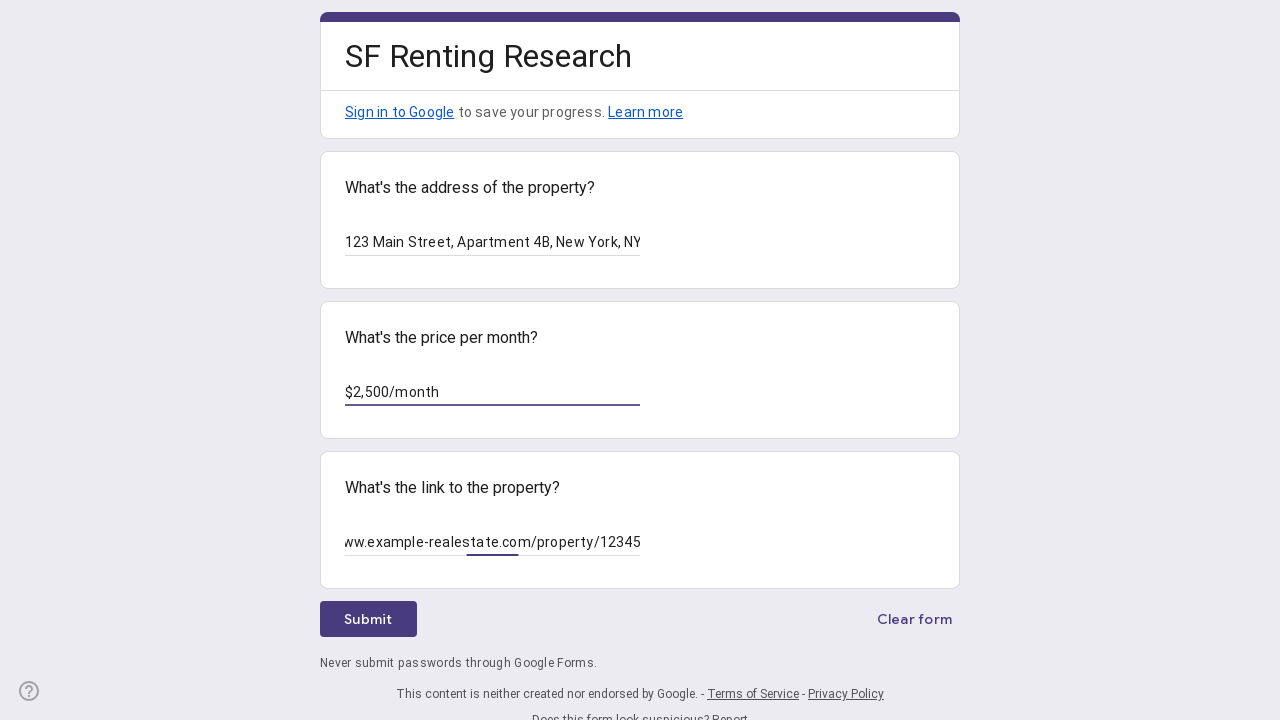

Clicked submit button to submit the Google Form at (368, 619) on xpath=//*[@id="mG61Hd"]/div[2]/div/div[3]/div[1]/div/div
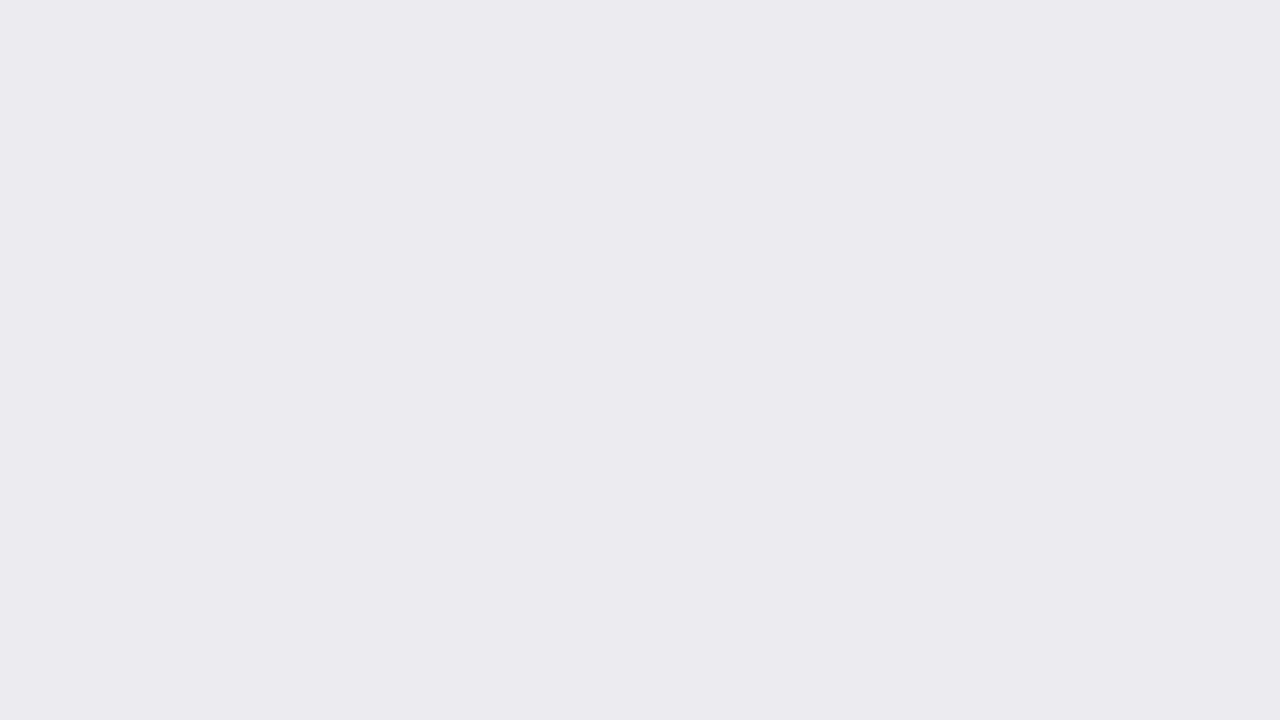

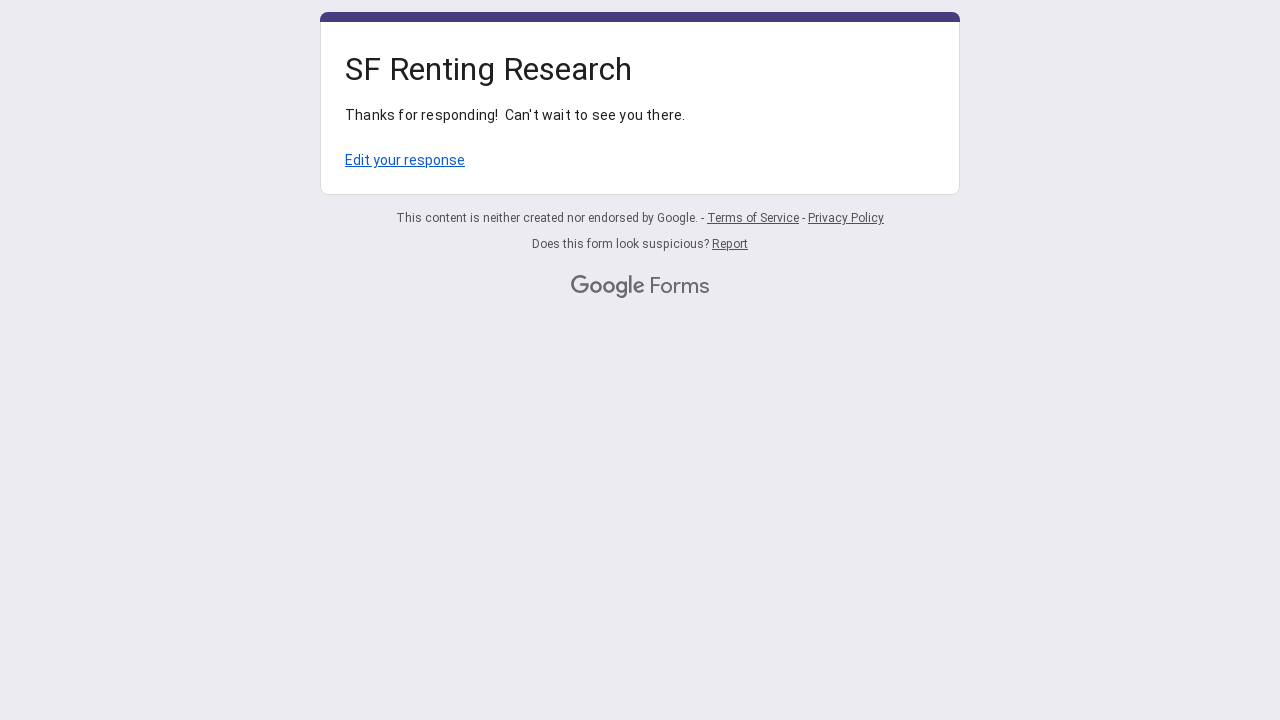